Opens a YouTube video page and clicks the play button to start video playback

Starting URL: https://www.youtube.com/watch?v=dQw4w9WgXcQ

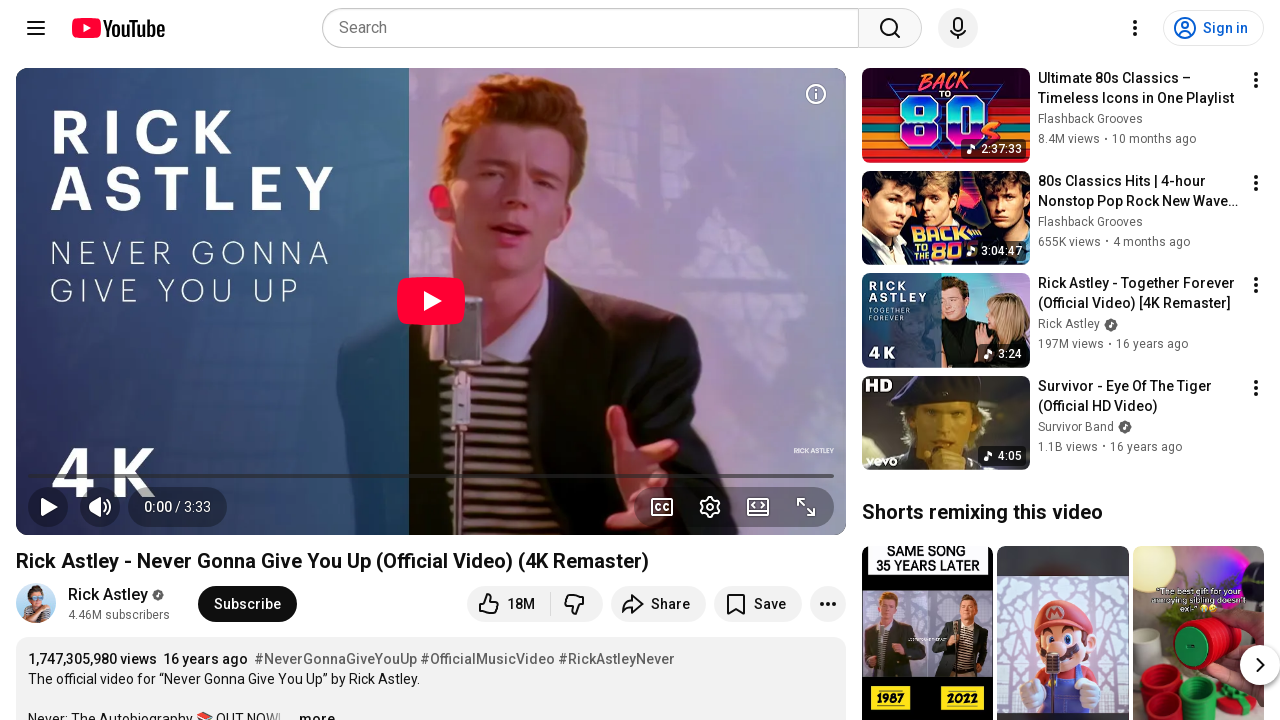

Navigated to YouTube video page
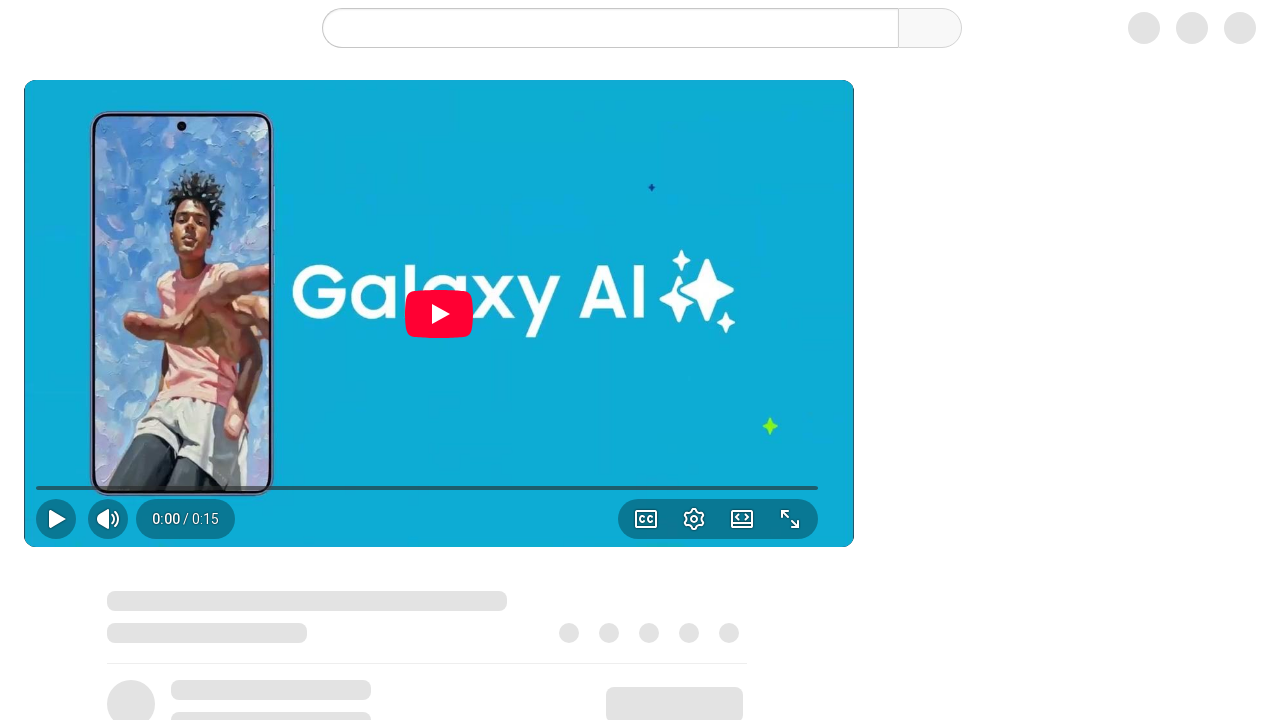

Video player loaded and play button is visible
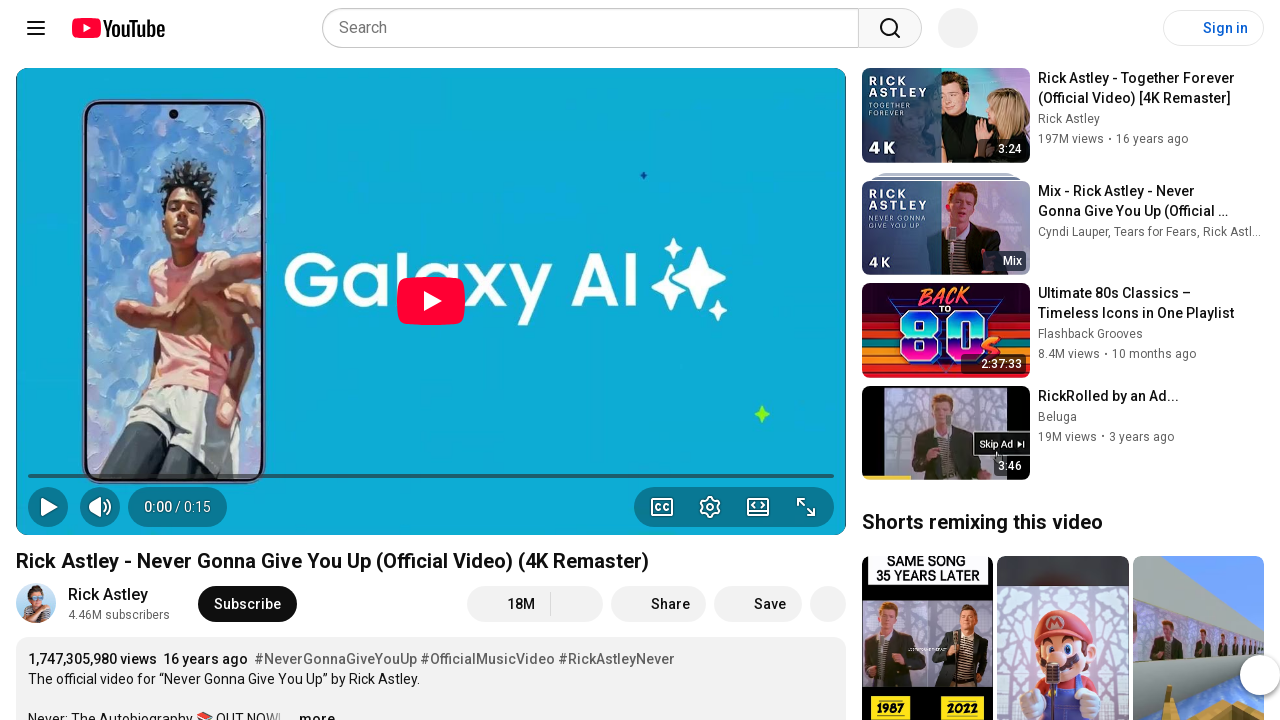

Clicked play button to start video playback at (48, 507) on button.ytp-play-button
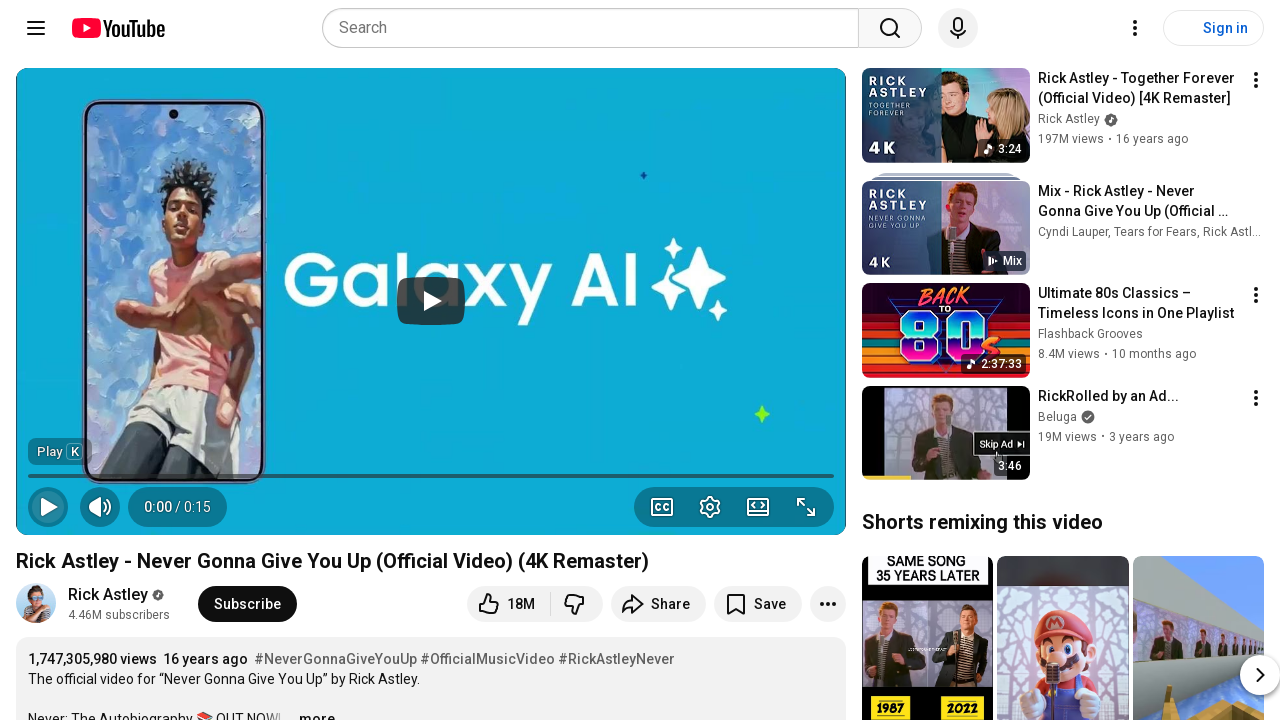

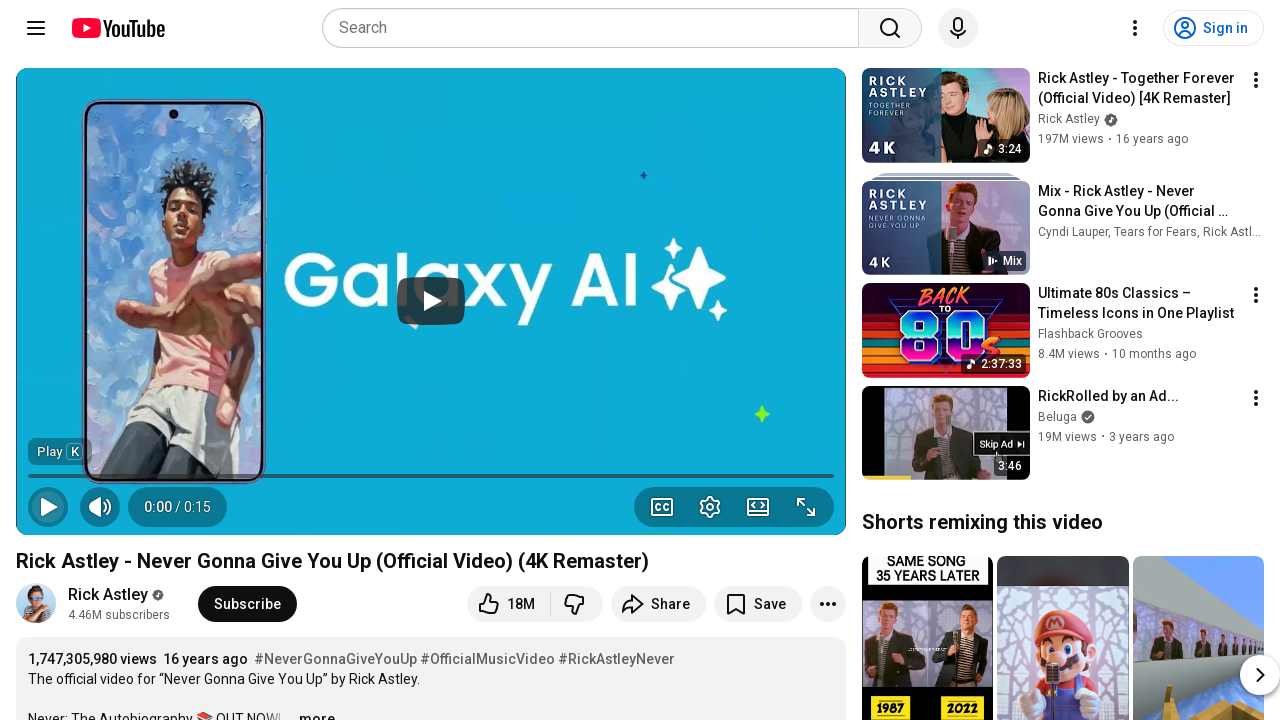